Navigates to the Challenging DOM page and interacts with various buttons and table elements on the page

Starting URL: https://the-internet.herokuapp.com/

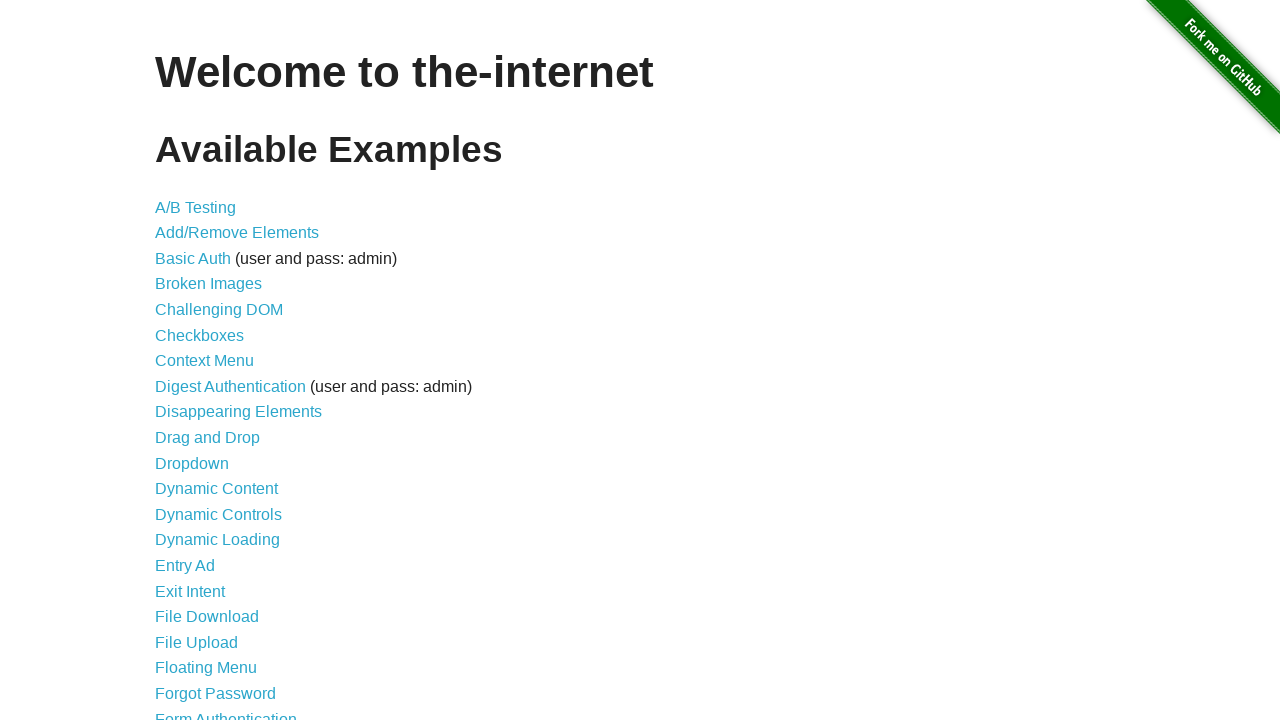

Clicked on 'Challenging DOM' link at (219, 310) on text=Challenging DOM
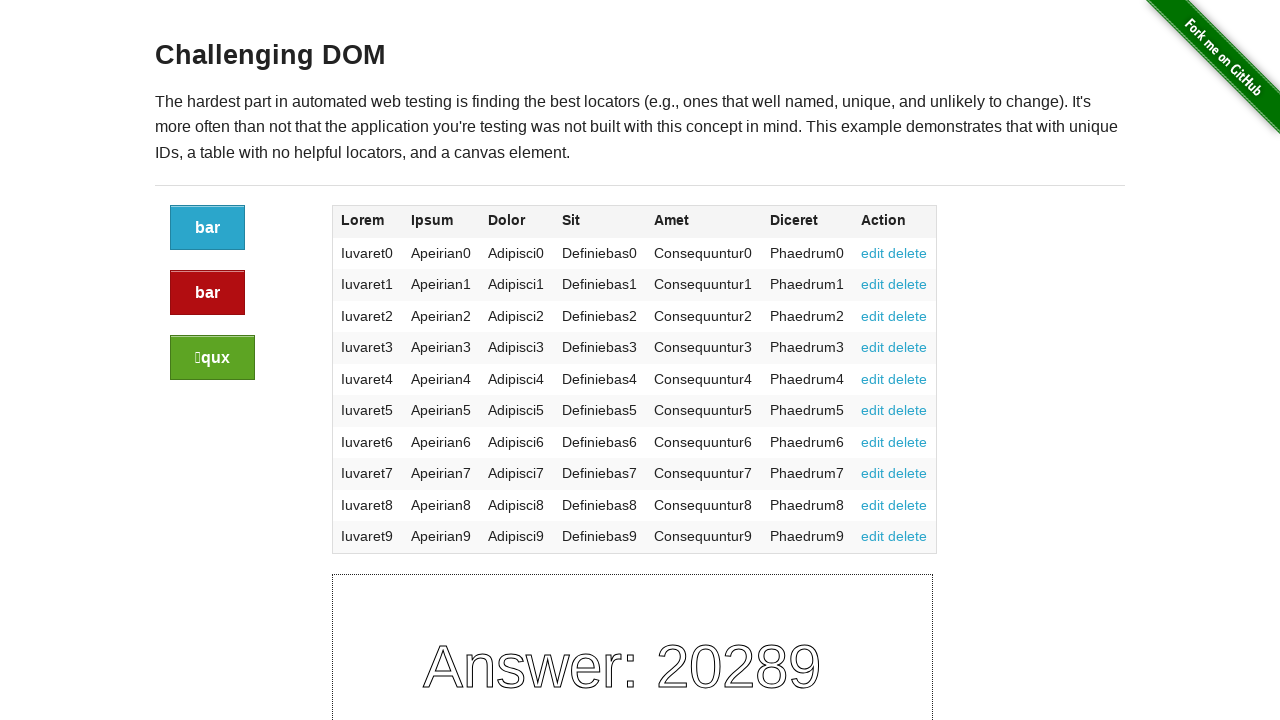

Clicked on the first button at (208, 228) on div a:nth-of-type(1).button
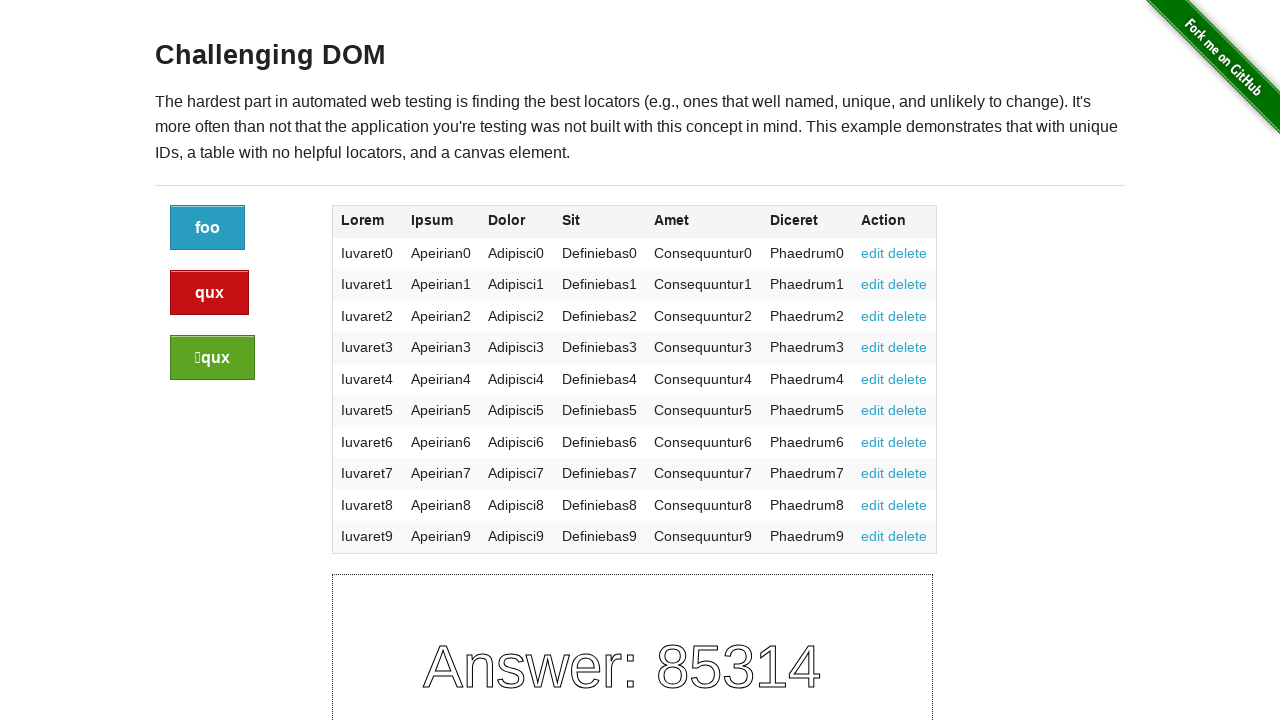

Clicked on the alert button at (210, 293) on .button.alert
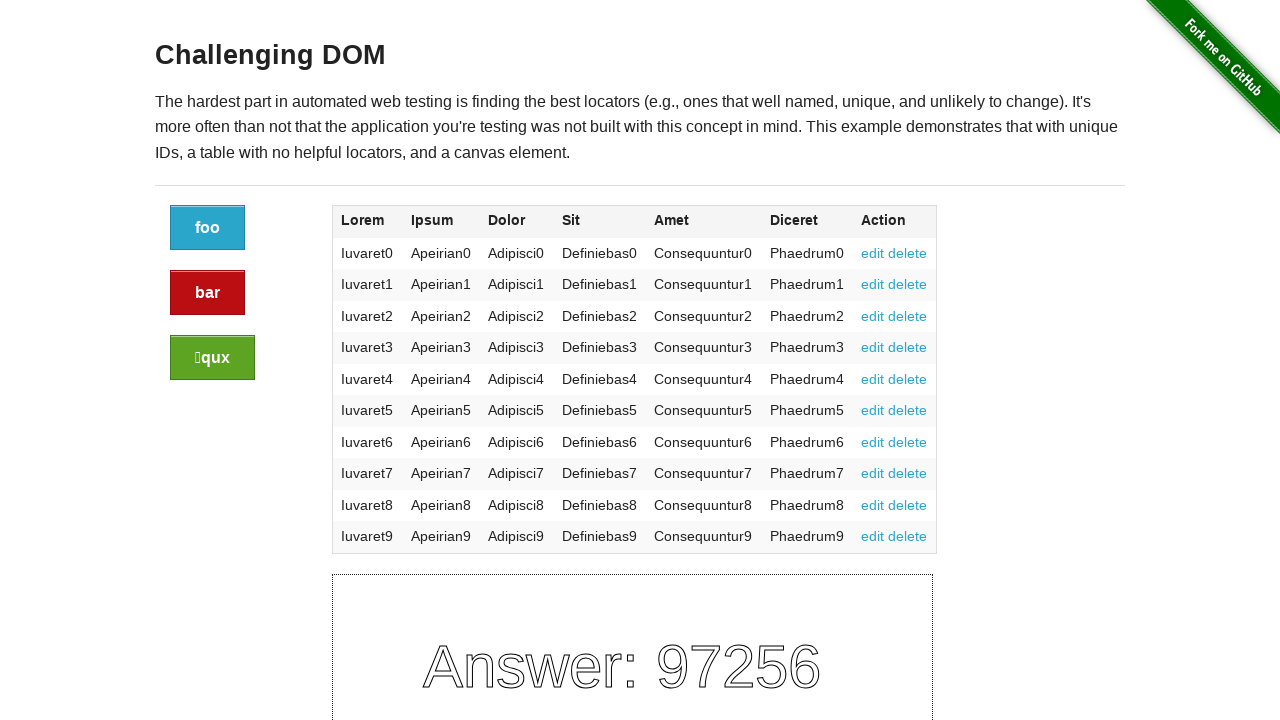

Clicked on the success button at (212, 358) on .button.success
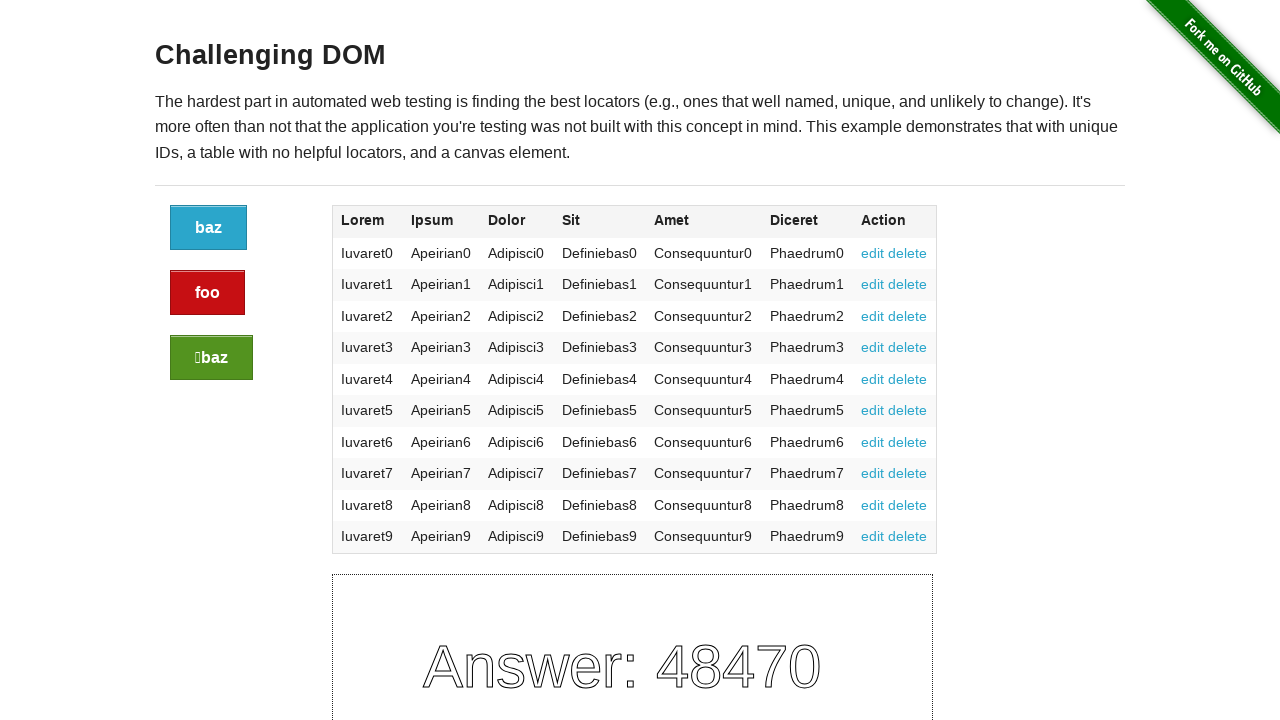

Verified table cell present in row 1, column 4
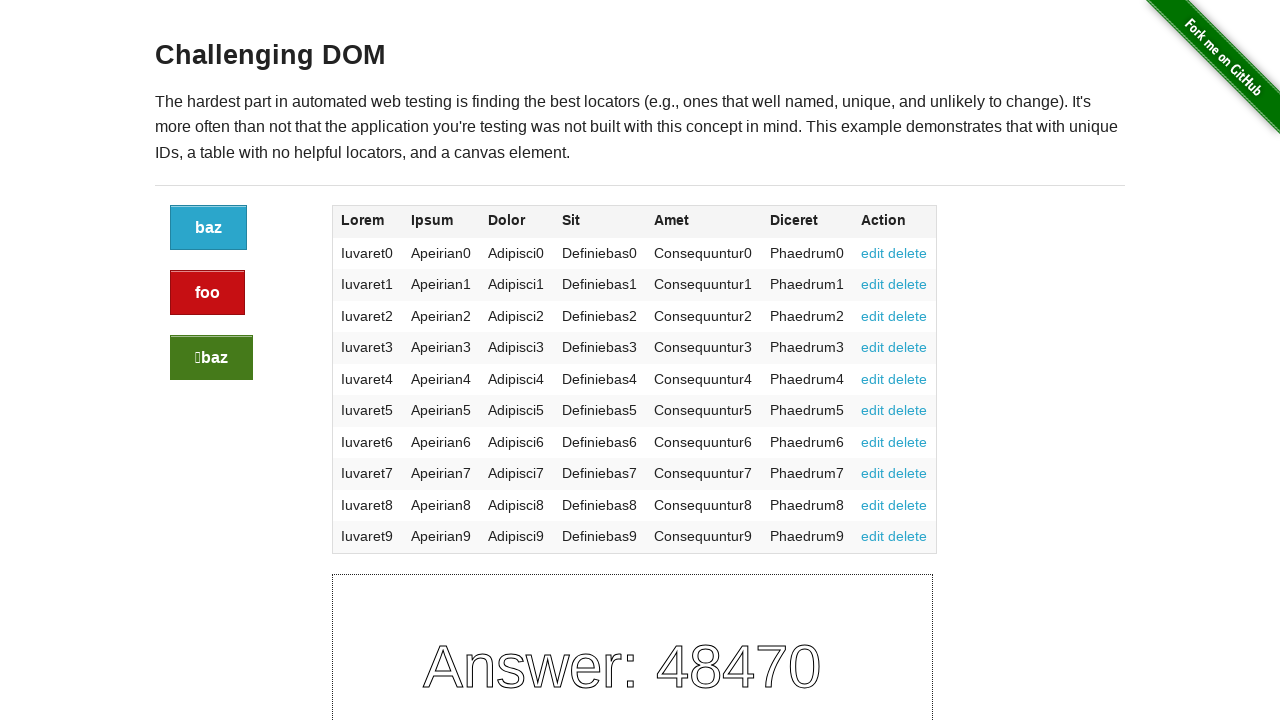

Verified table cell present in row 2, column 4
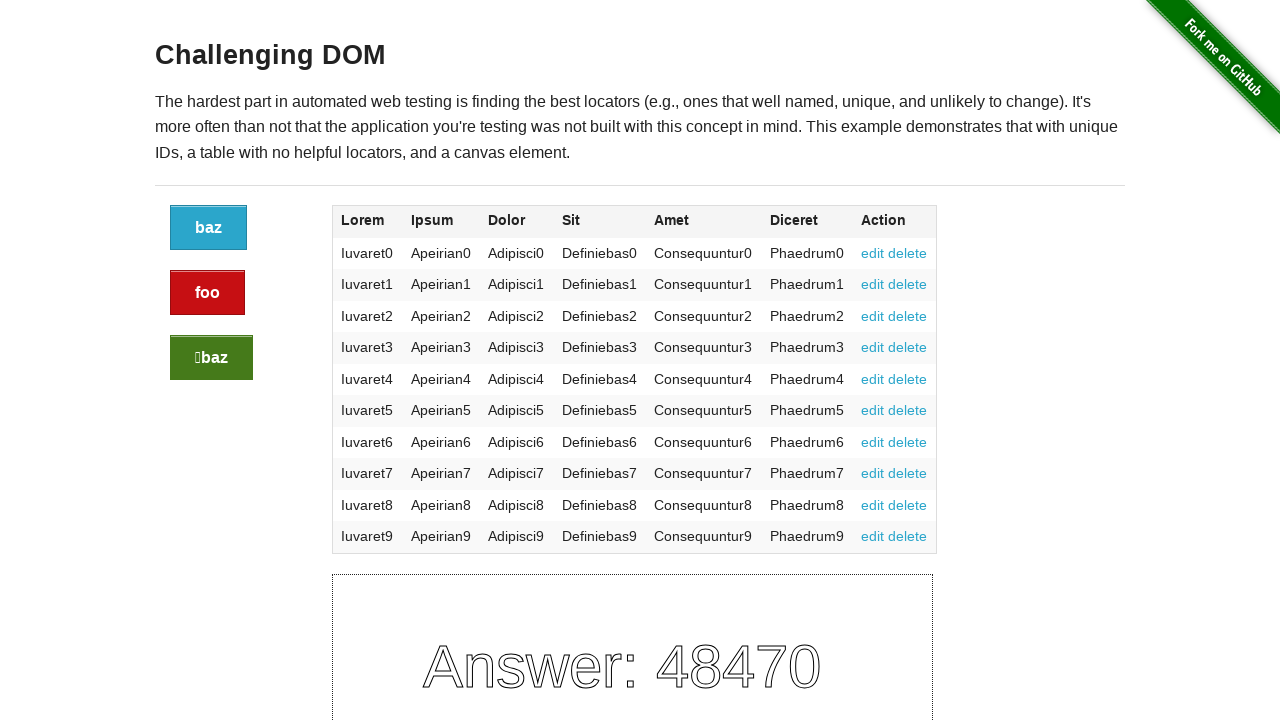

Verified table cell present in row 3, column 4
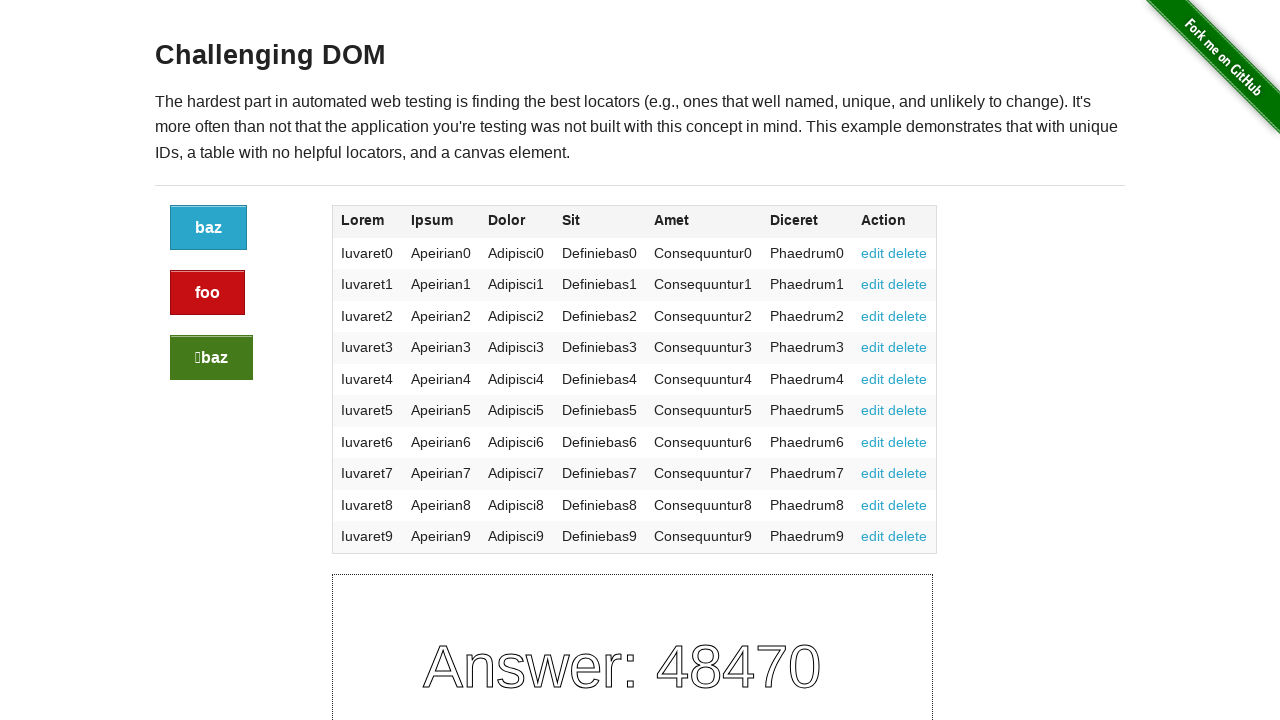

Verified table cell present in row 4, column 4
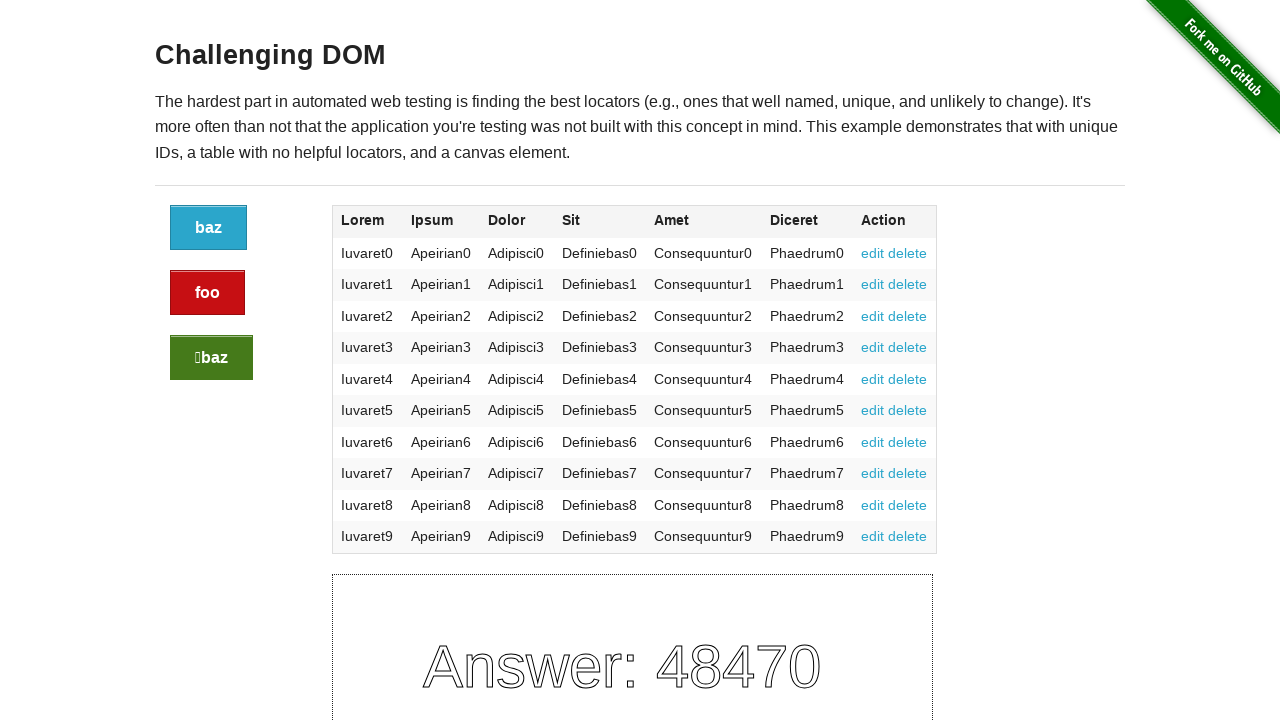

Verified table cell present in row 5, column 4
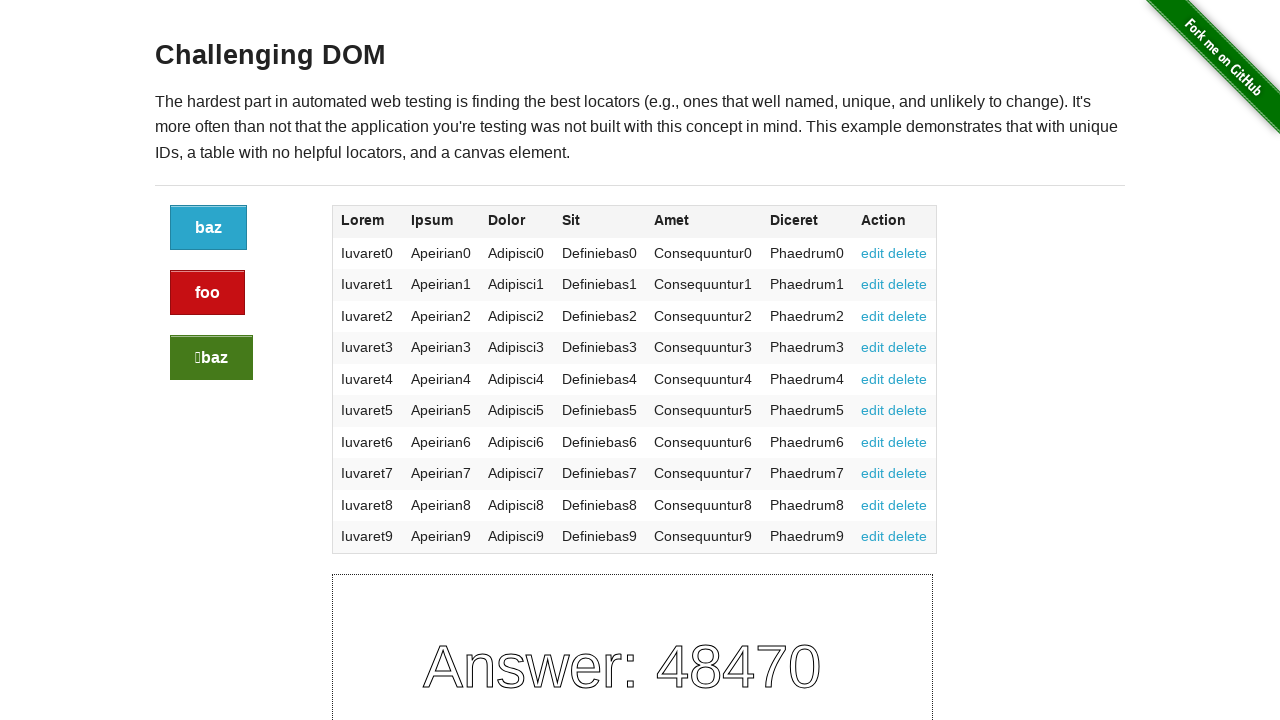

Verified table cell present in row 6, column 4
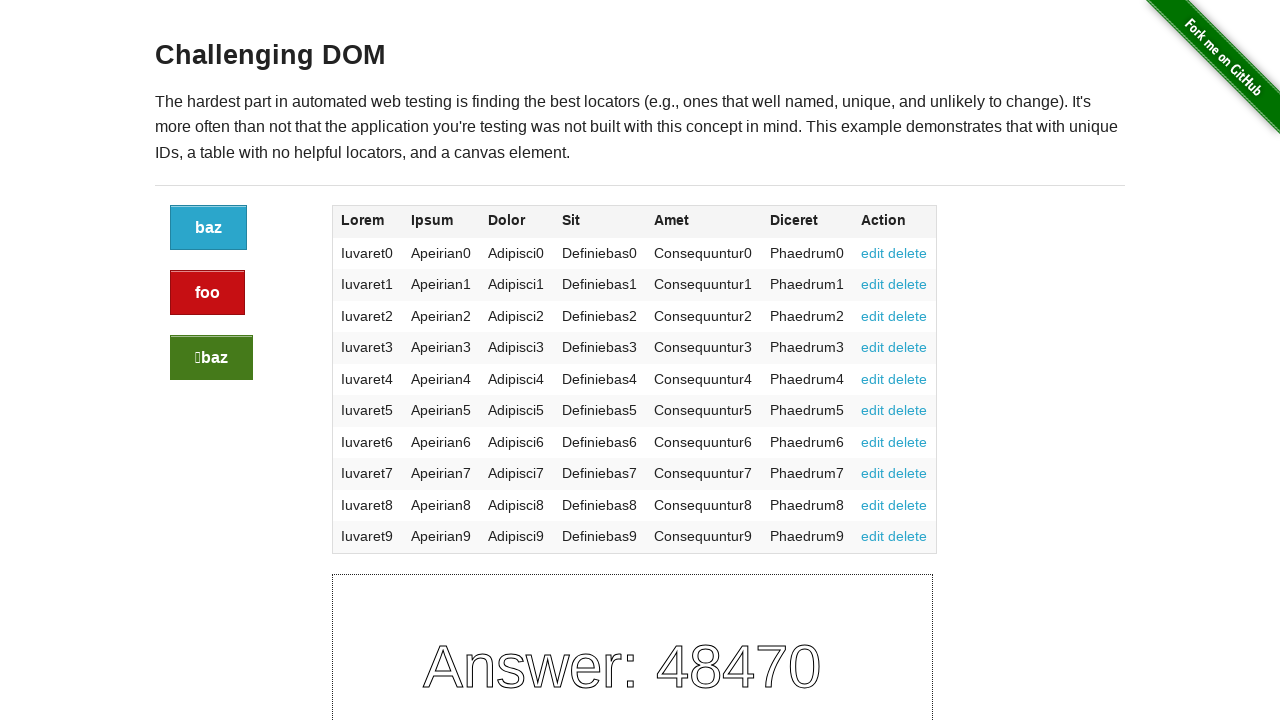

Verified table cell present in row 7, column 4
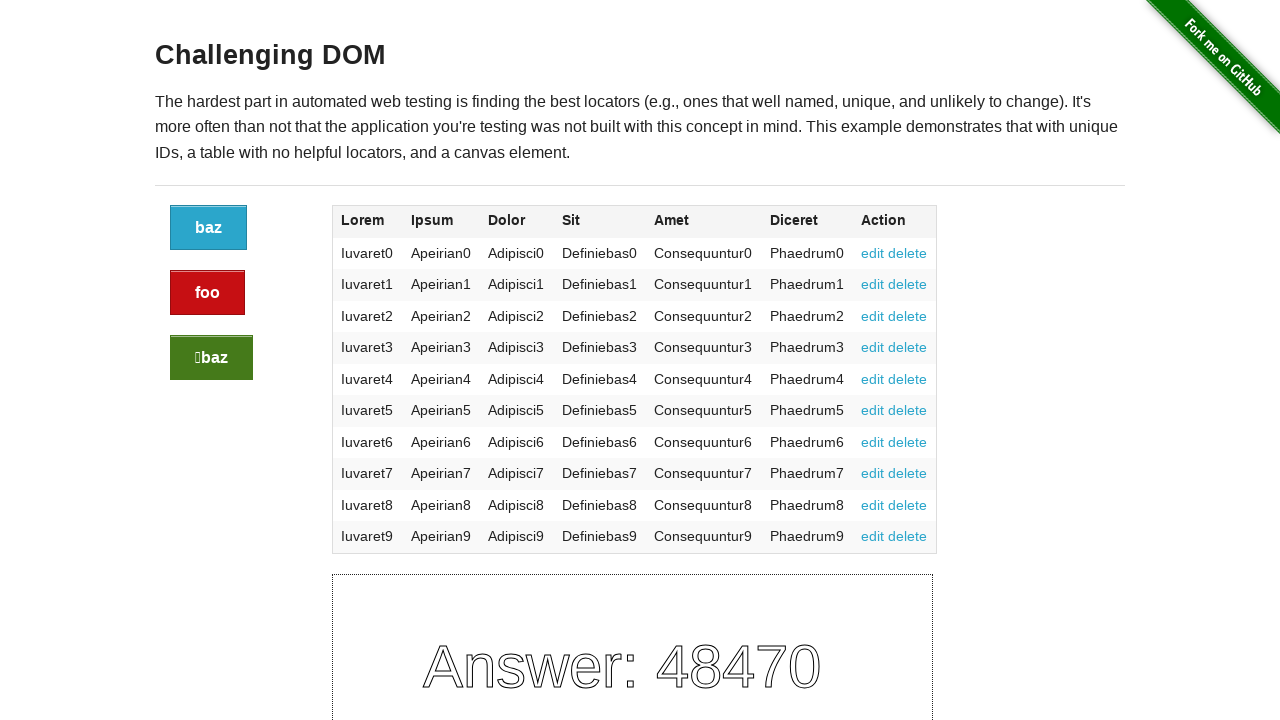

Verified table cell present in row 8, column 4
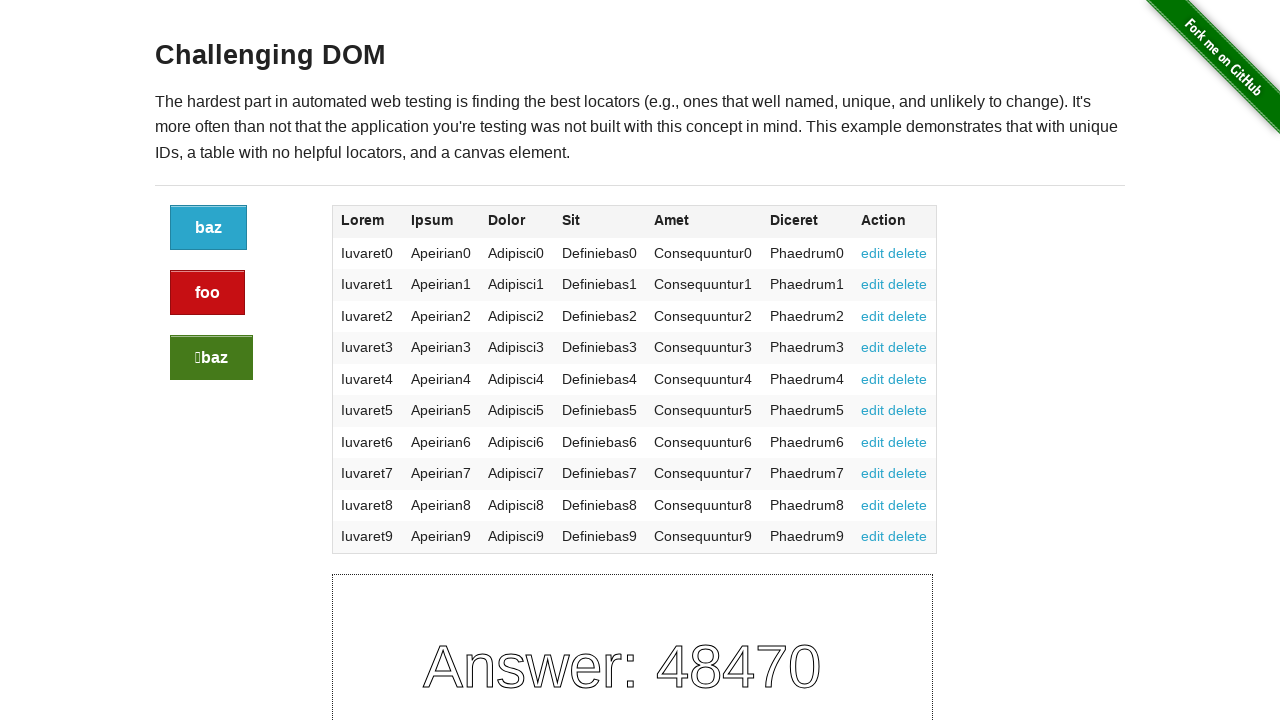

Verified table cell present in row 9, column 4
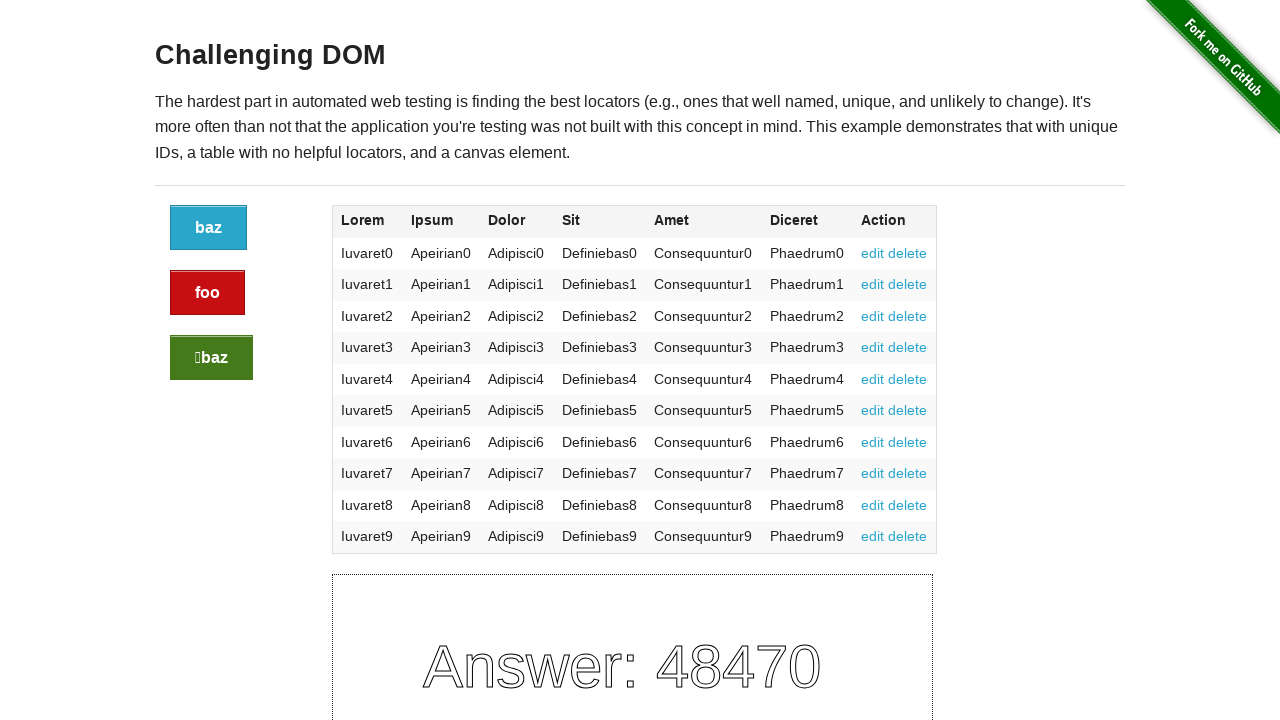

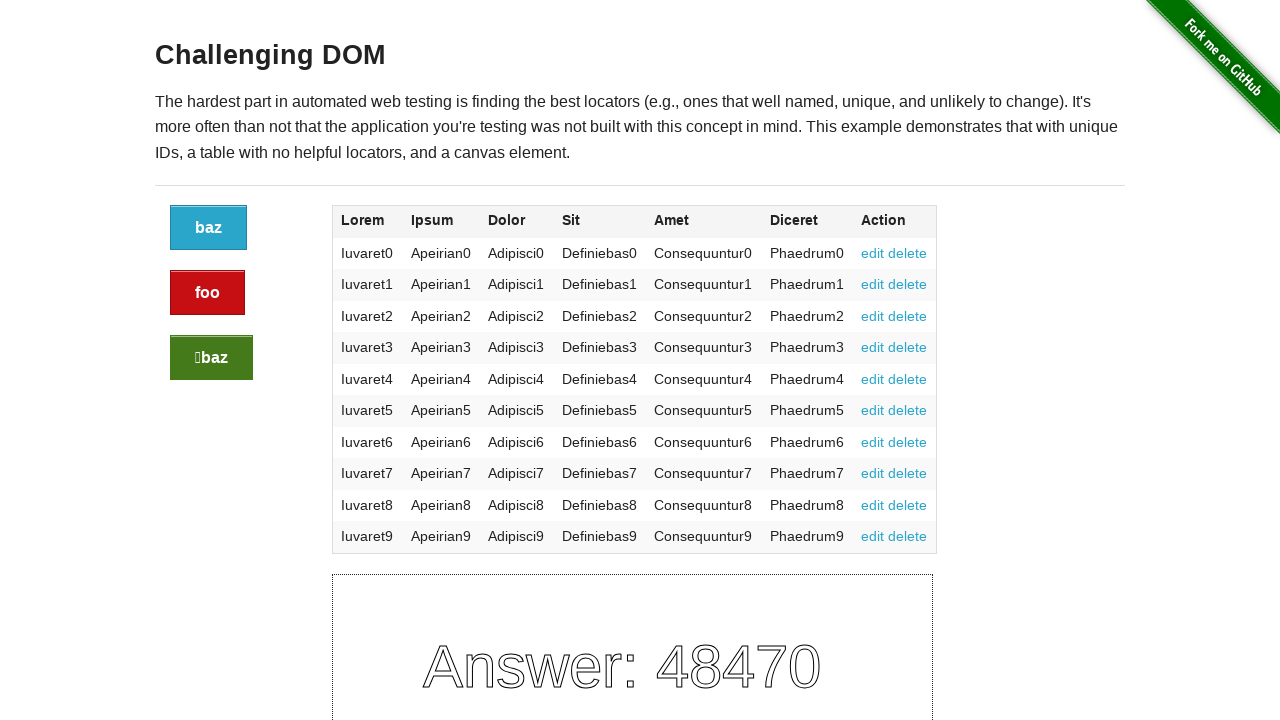